Navigates to itlearn360.com and verifies that link elements are present on the page

Starting URL: https://www.itlearn360.com/

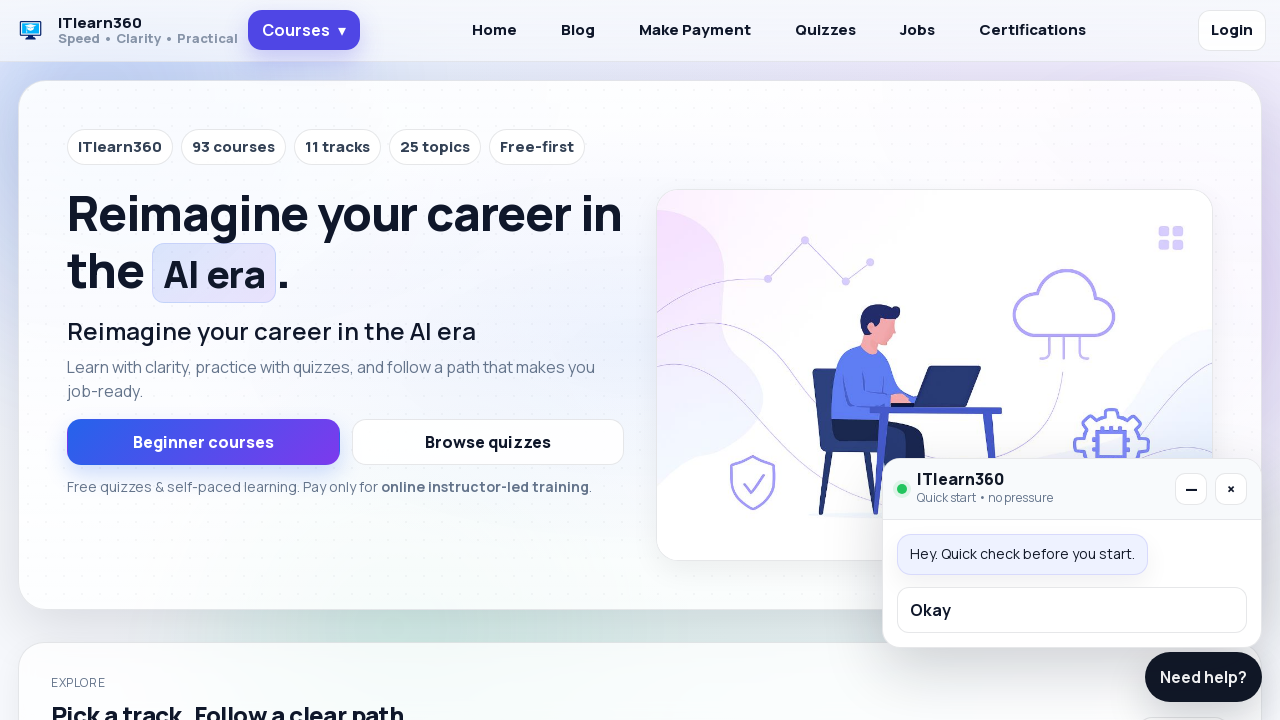

Navigated to https://www.itlearn360.com/
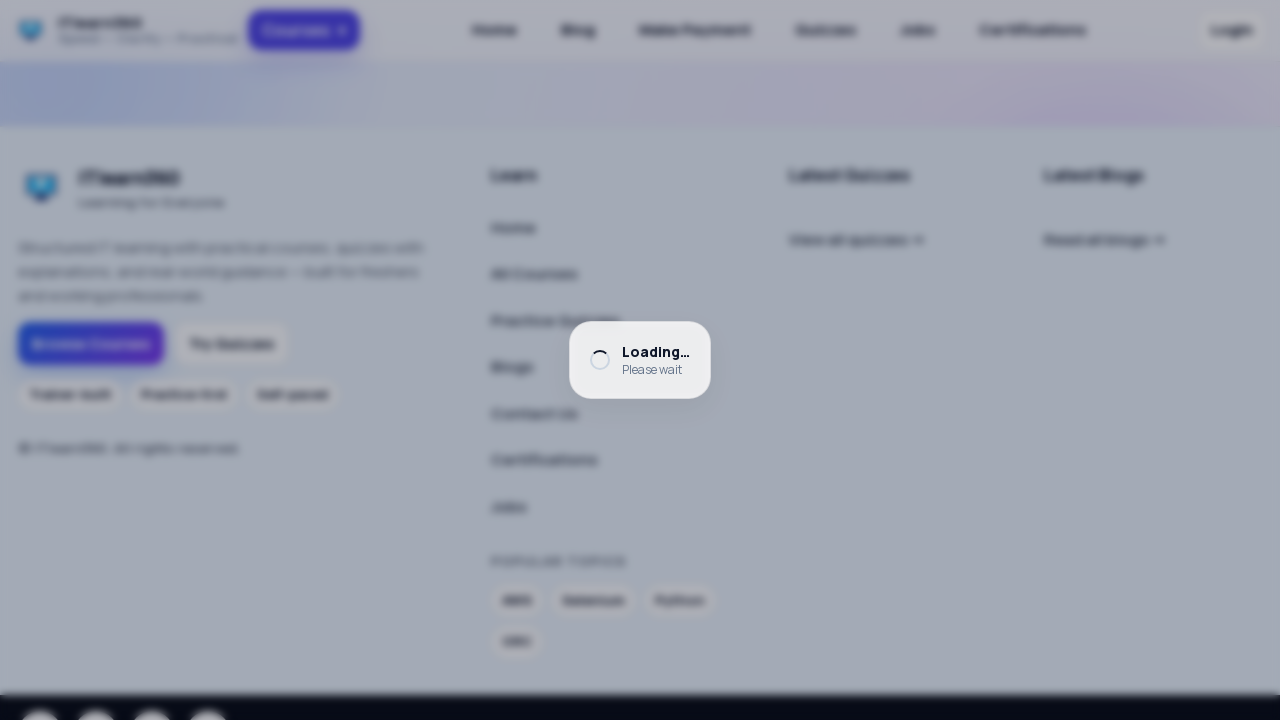

Wait for link elements to be present on the page
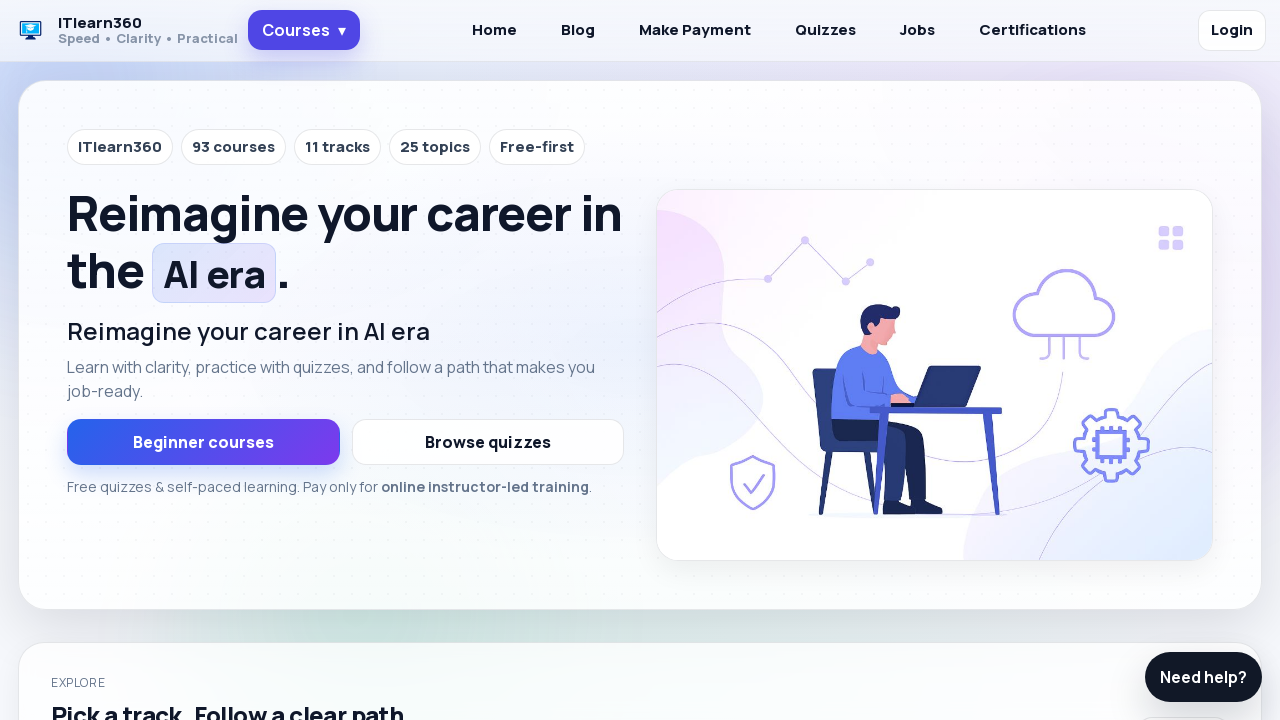

Verified that link elements are present on the page
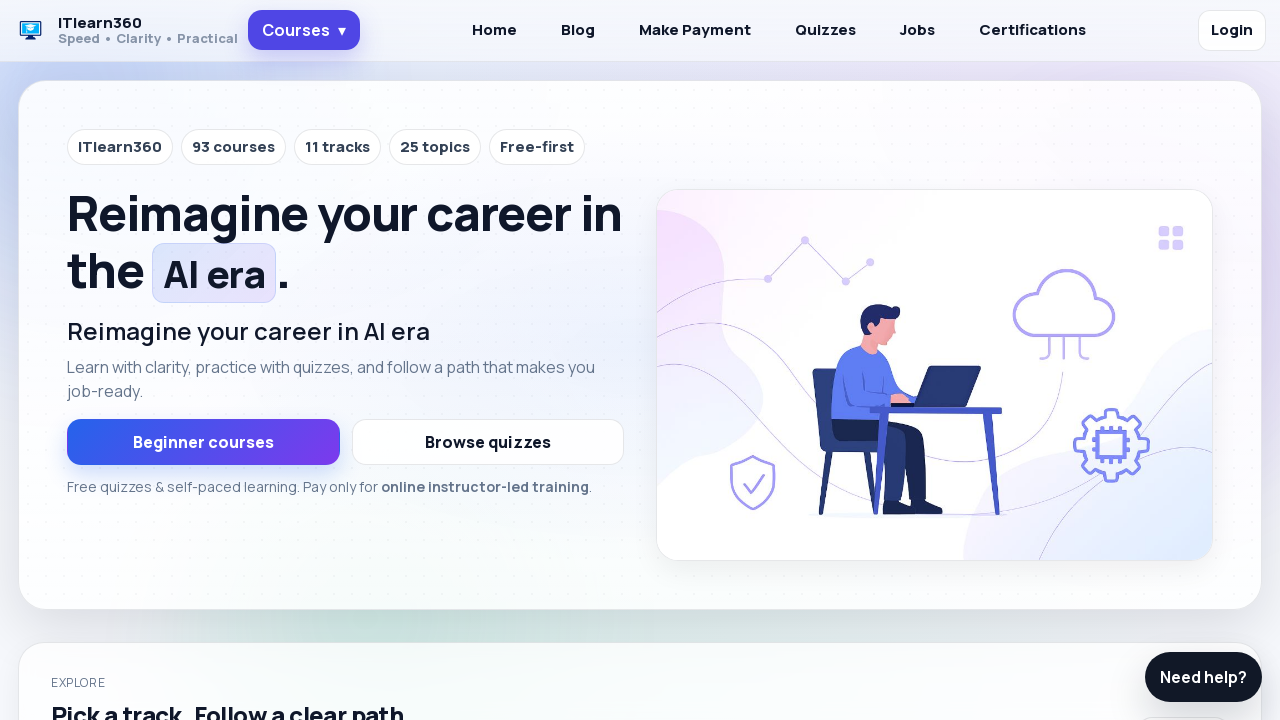

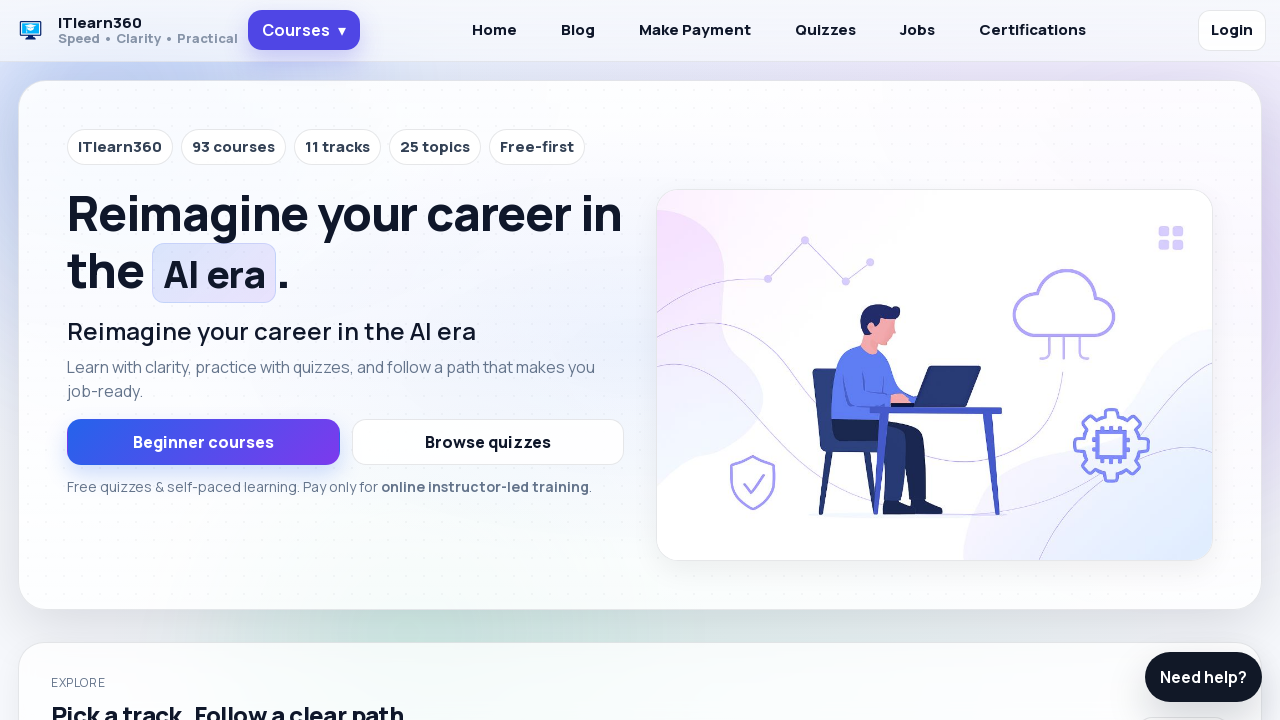